Tests registration form validation with incorrect confirm email and verifies the confirmation email error message

Starting URL: https://alada.vn/tai-khoan/dang-ky.html

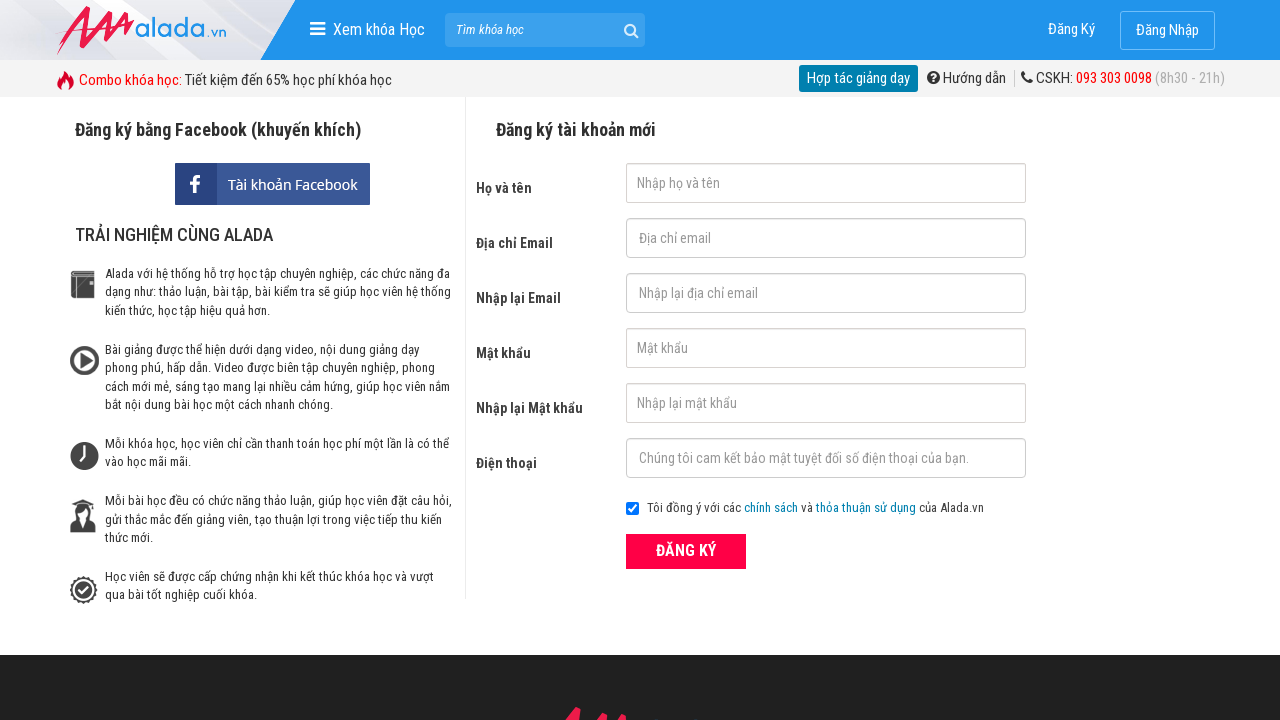

Filled first name field with 'Le Thanh Loc' on #txtFirstname
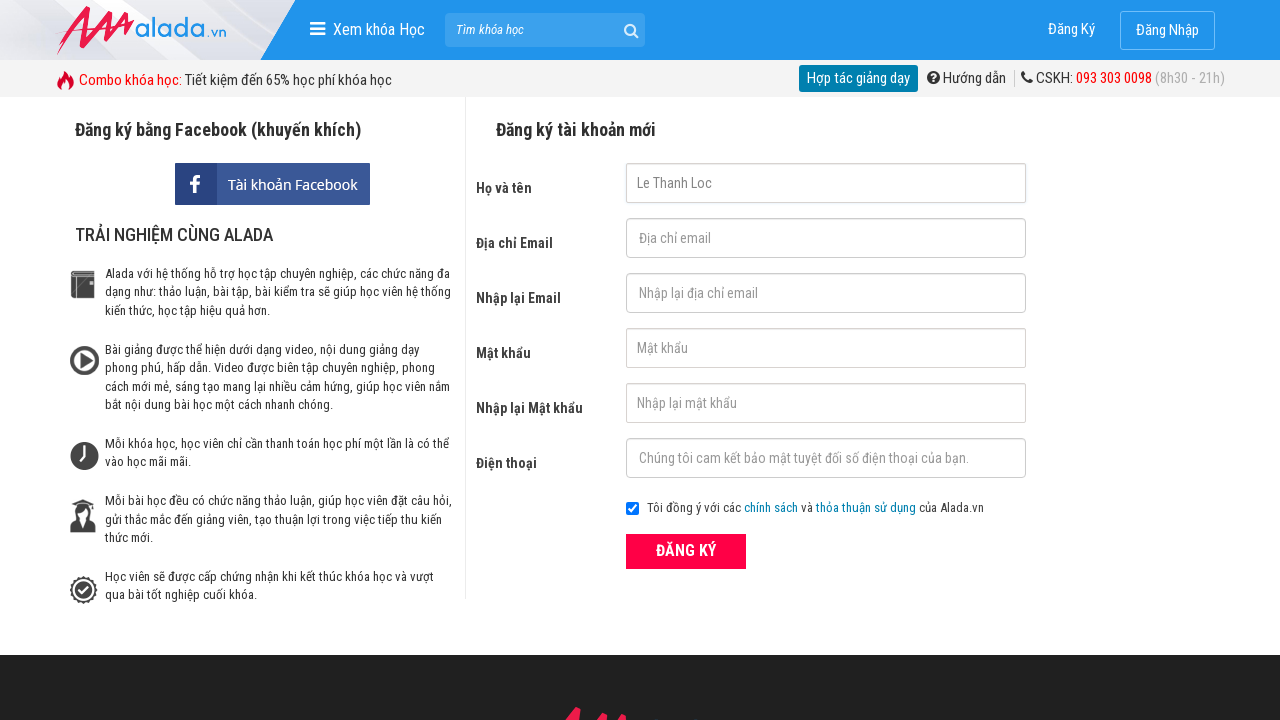

Filled email field with '123&123.123' on #txtEmail
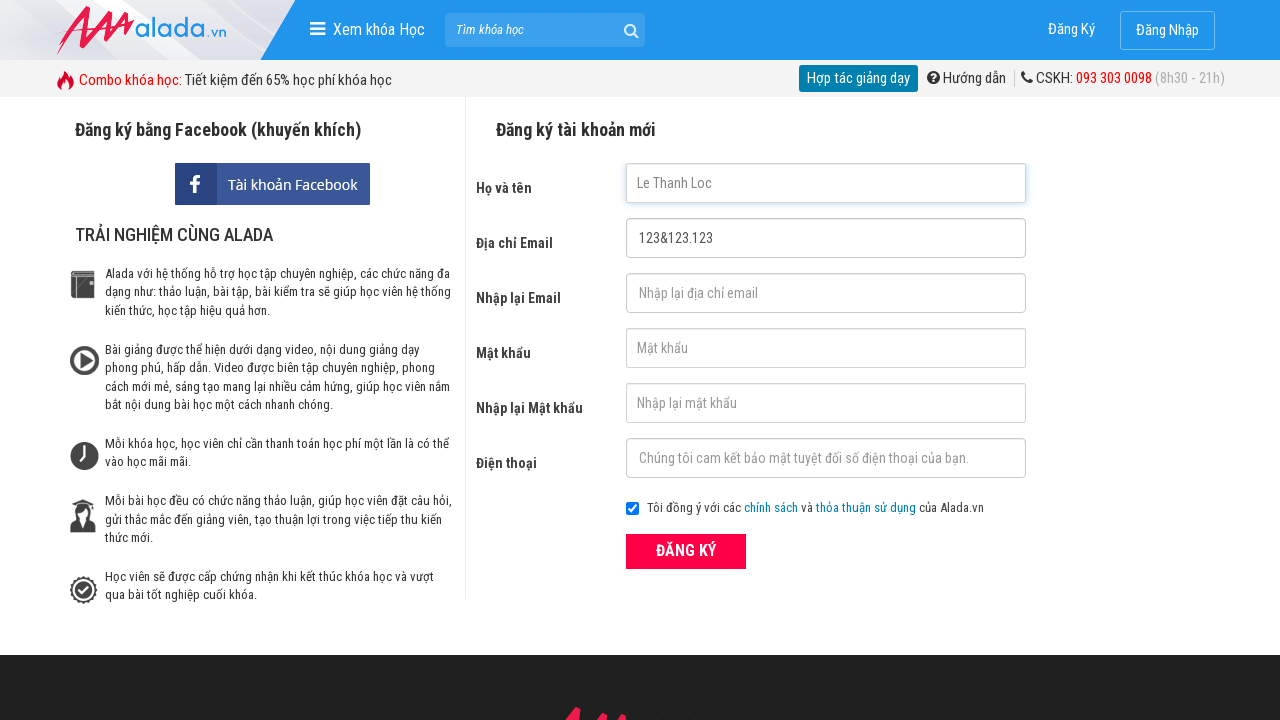

Filled confirm email field with '123&123.123' on #txtCEmail
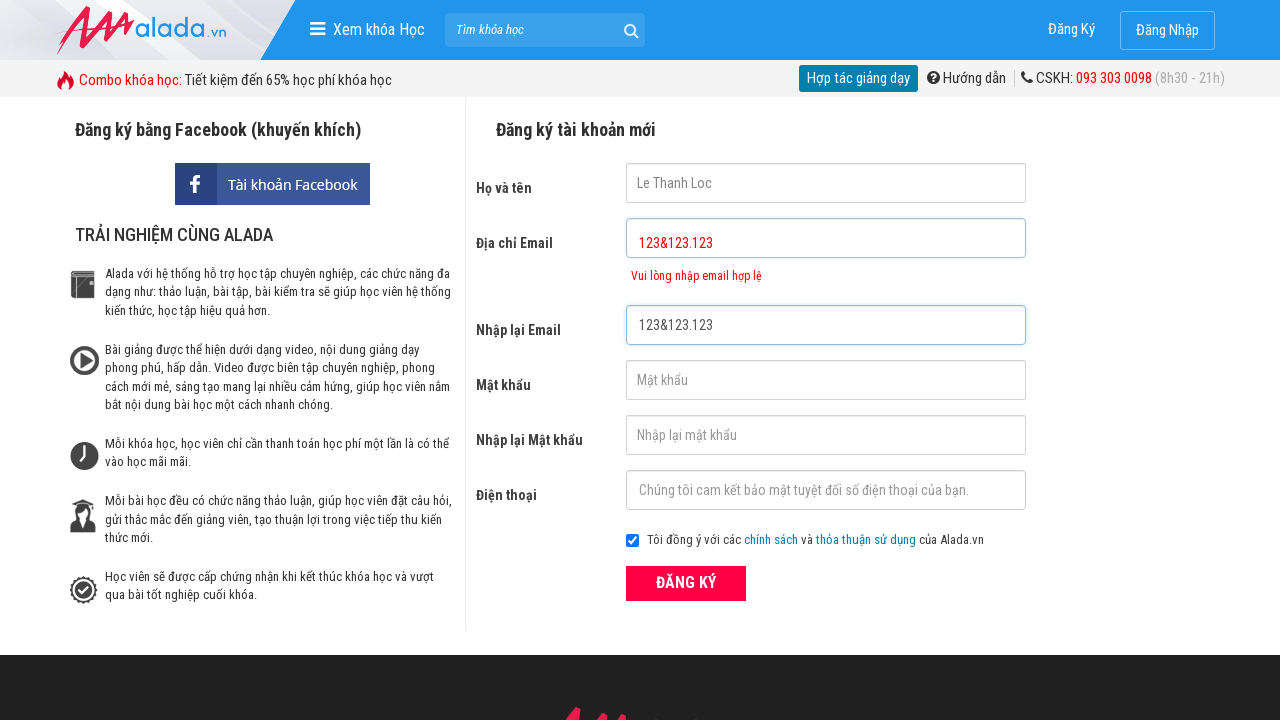

Filled password field with '12345' on #txtPassword
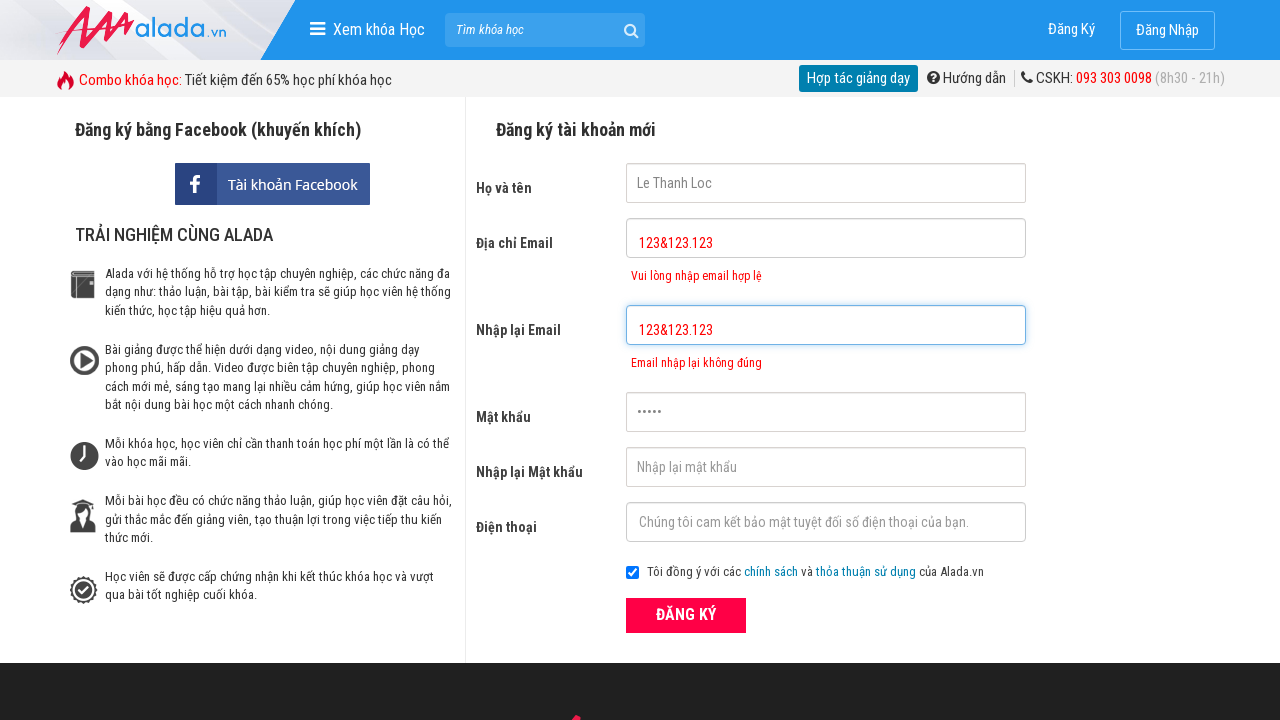

Filled confirm password field with '12345' on #txtCPassword
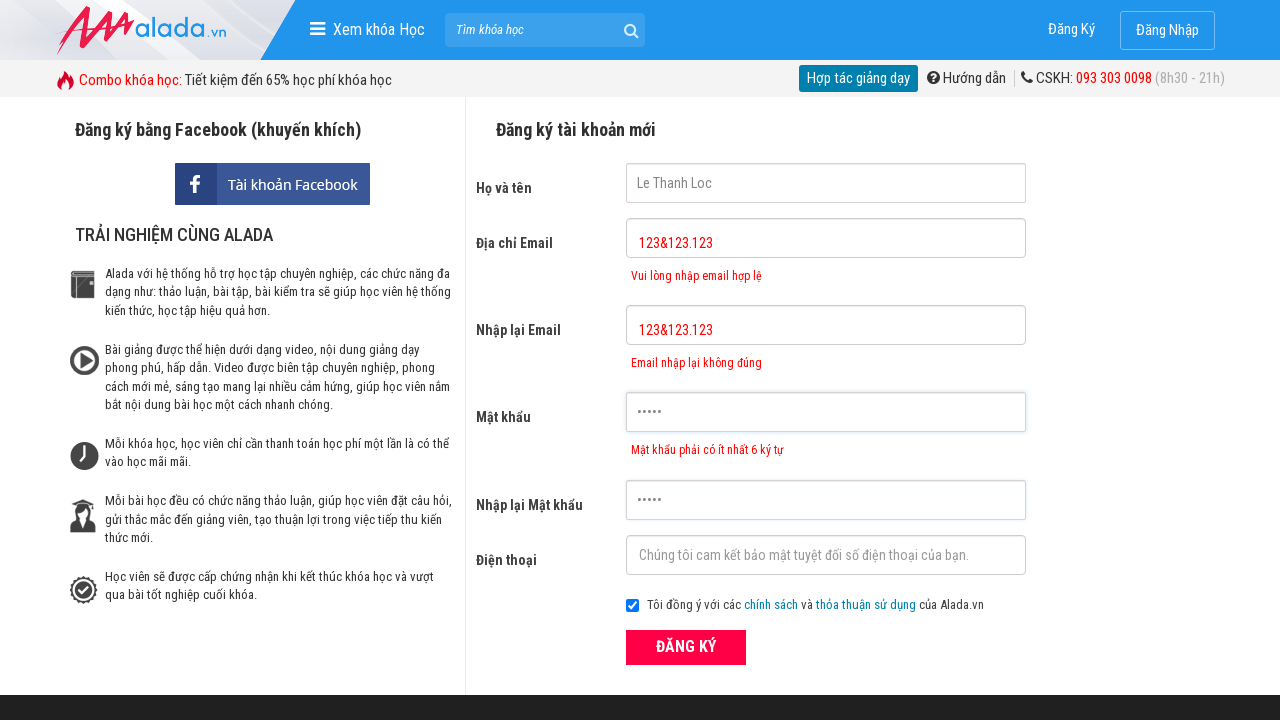

Filled phone field with '0987654231' on #txtPhone
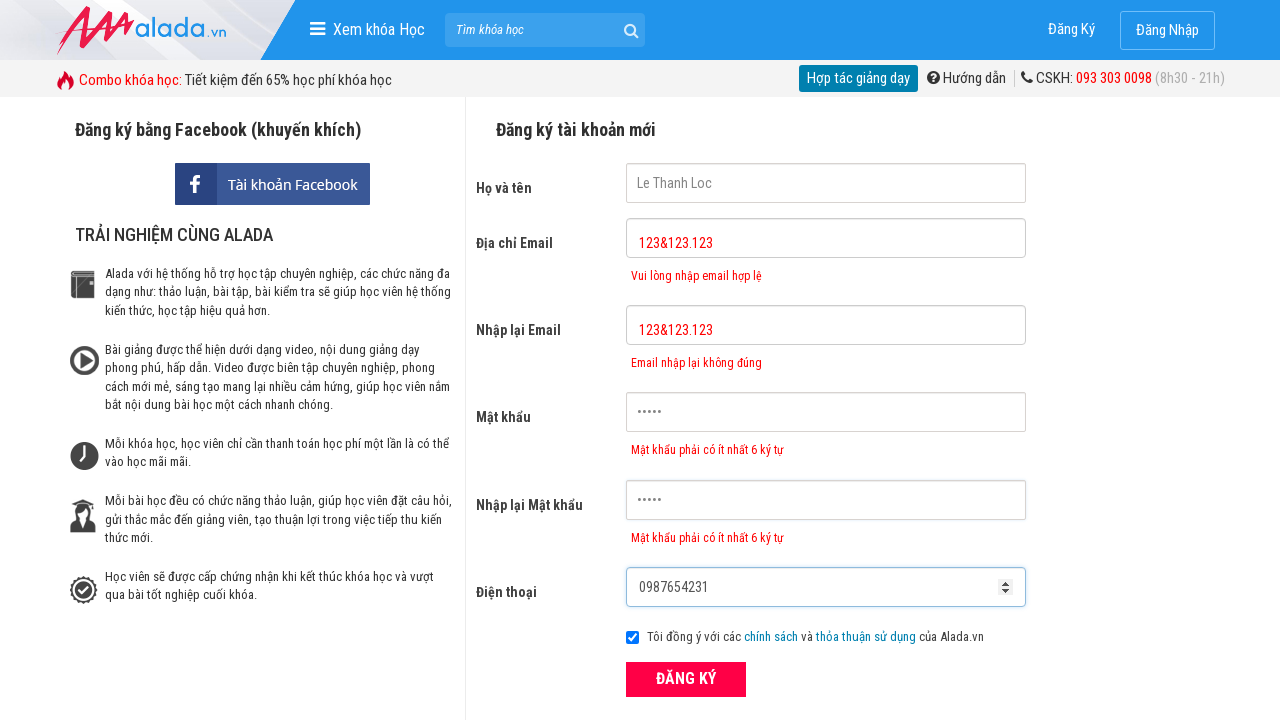

Clicked ĐĂNG KÝ (register) button to submit form at (686, 680) on xpath=//div[@class='field_btn']/button[text()='ĐĂNG KÝ']
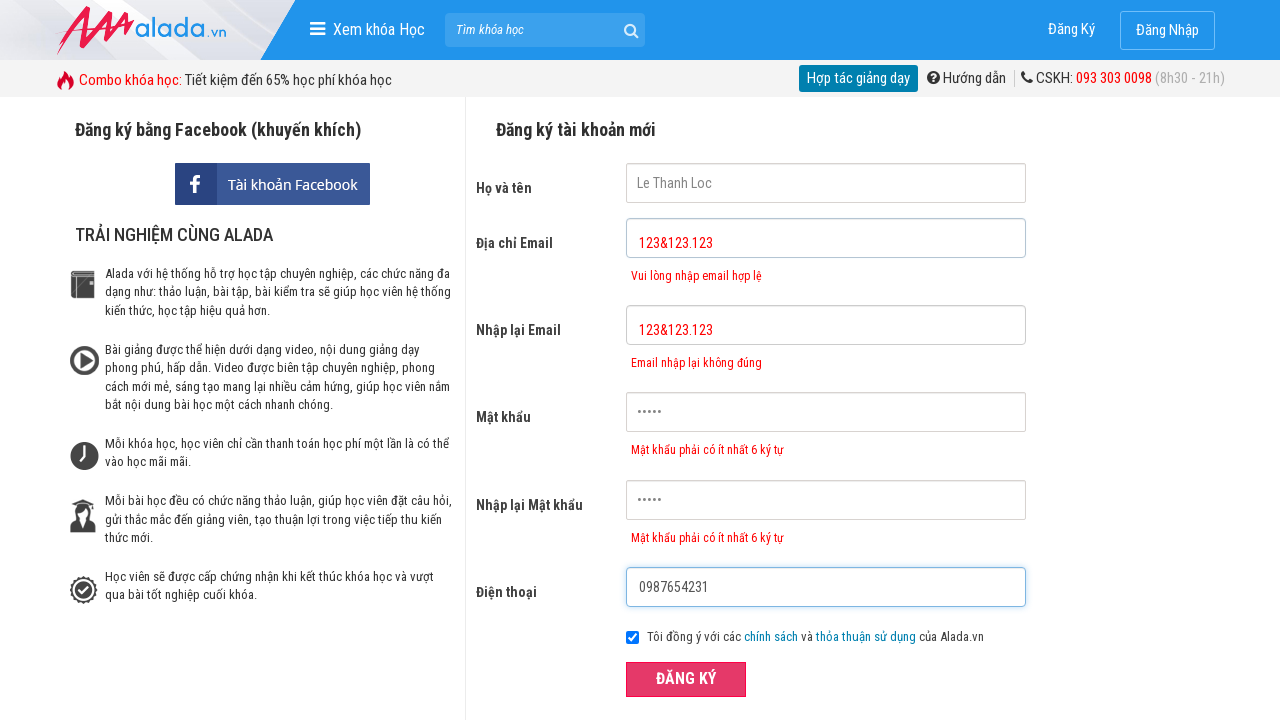

Confirm email error message appeared on the page
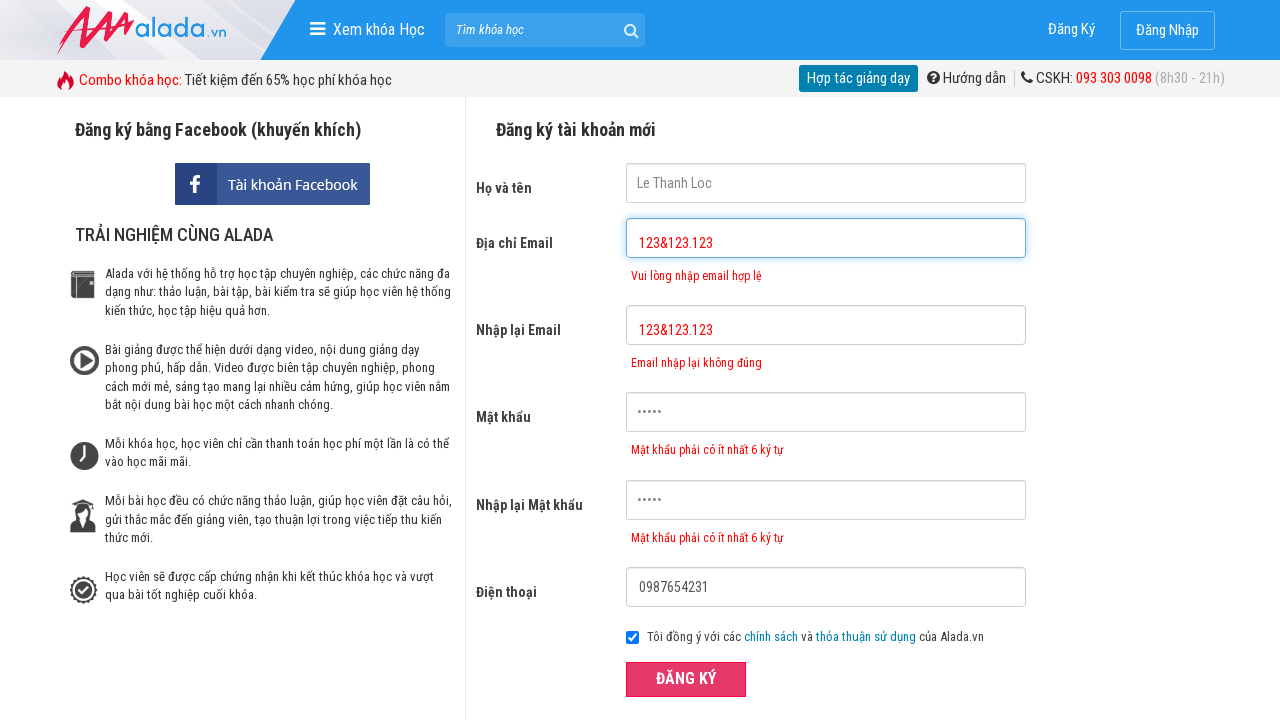

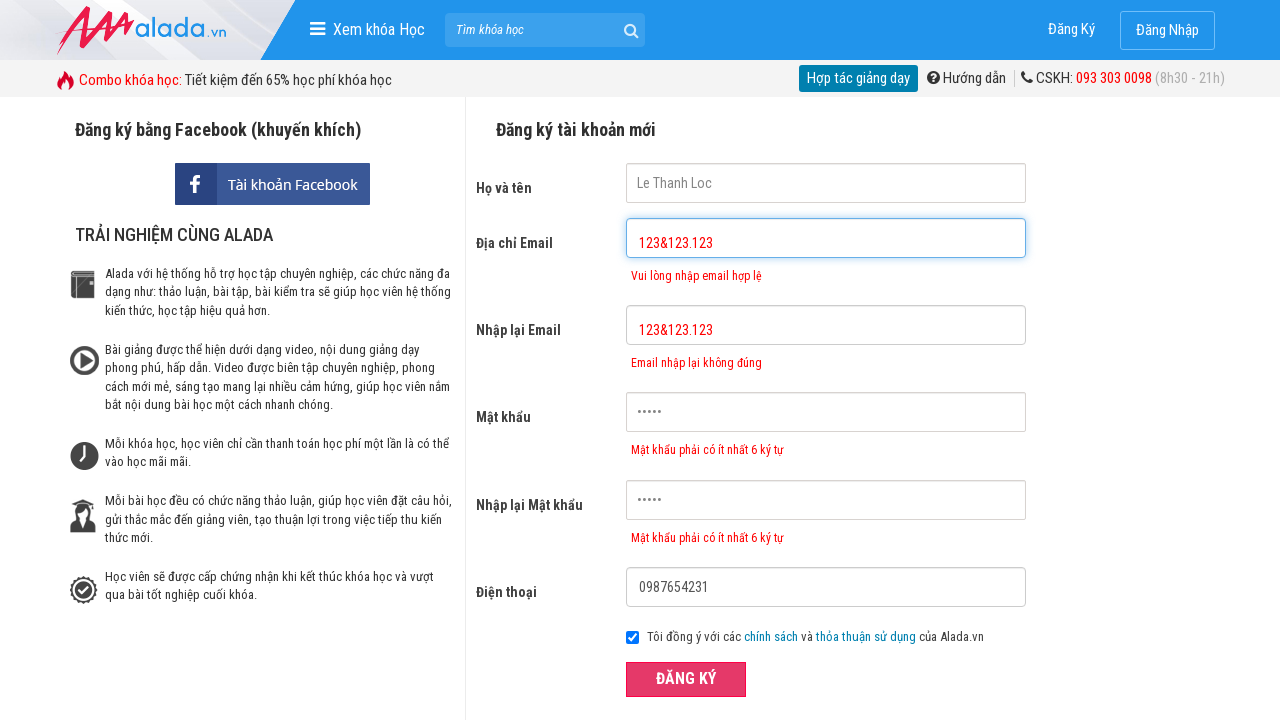